Tests that all required text content appears on each page of the website including contact info, hours, and address

Starting URL: https://ntig-uppsala.github.io/Frisor-Saxe/index.html

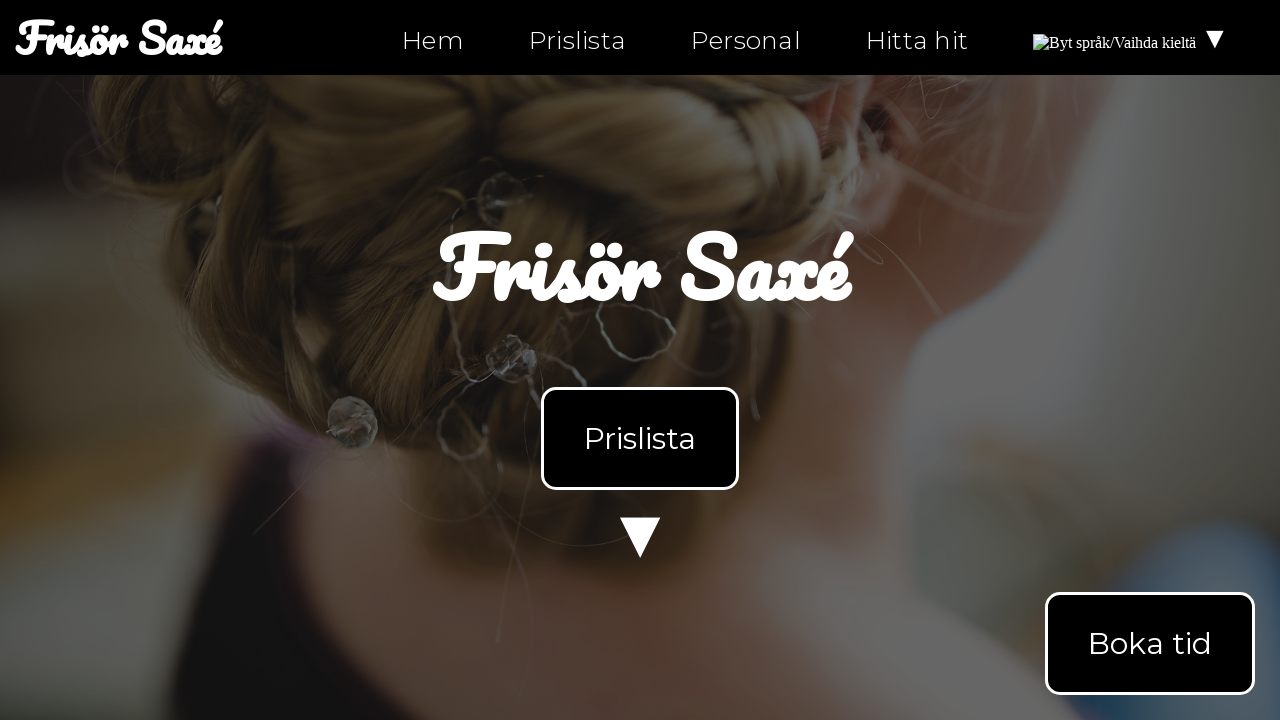

Retrieved body text content from index.html
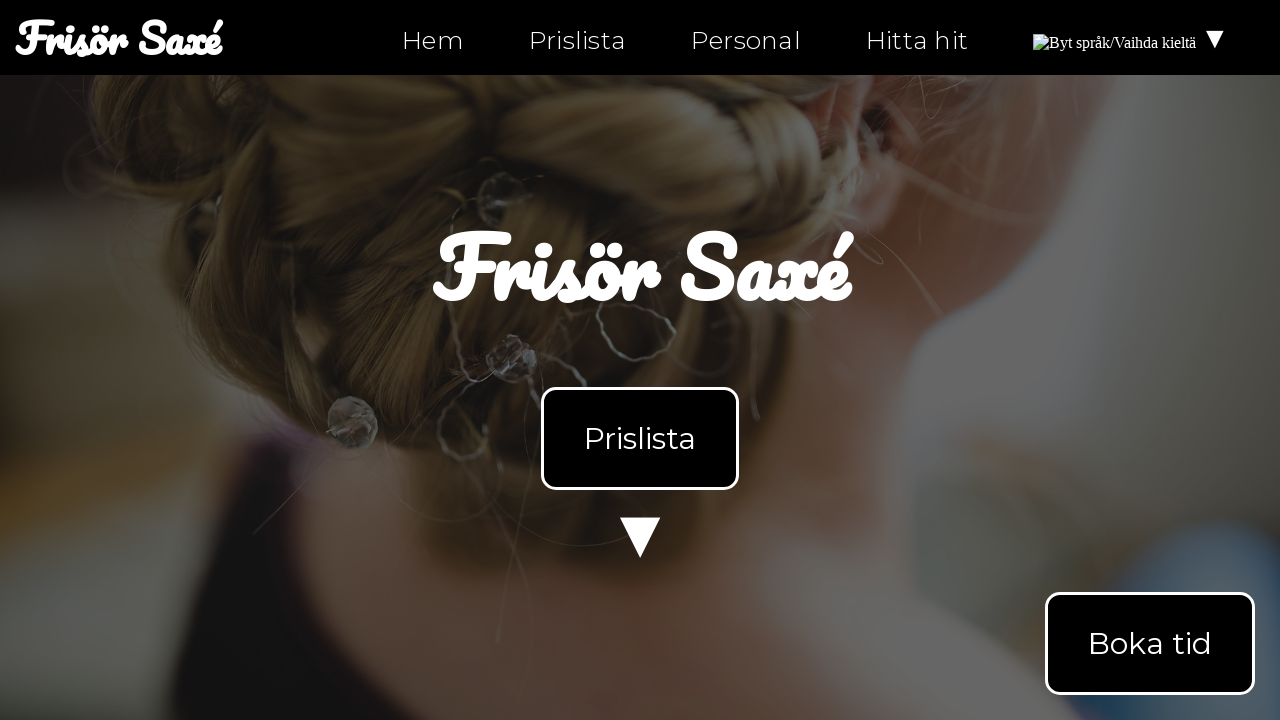

Verified 'Frisör Saxé' text is present on index.html
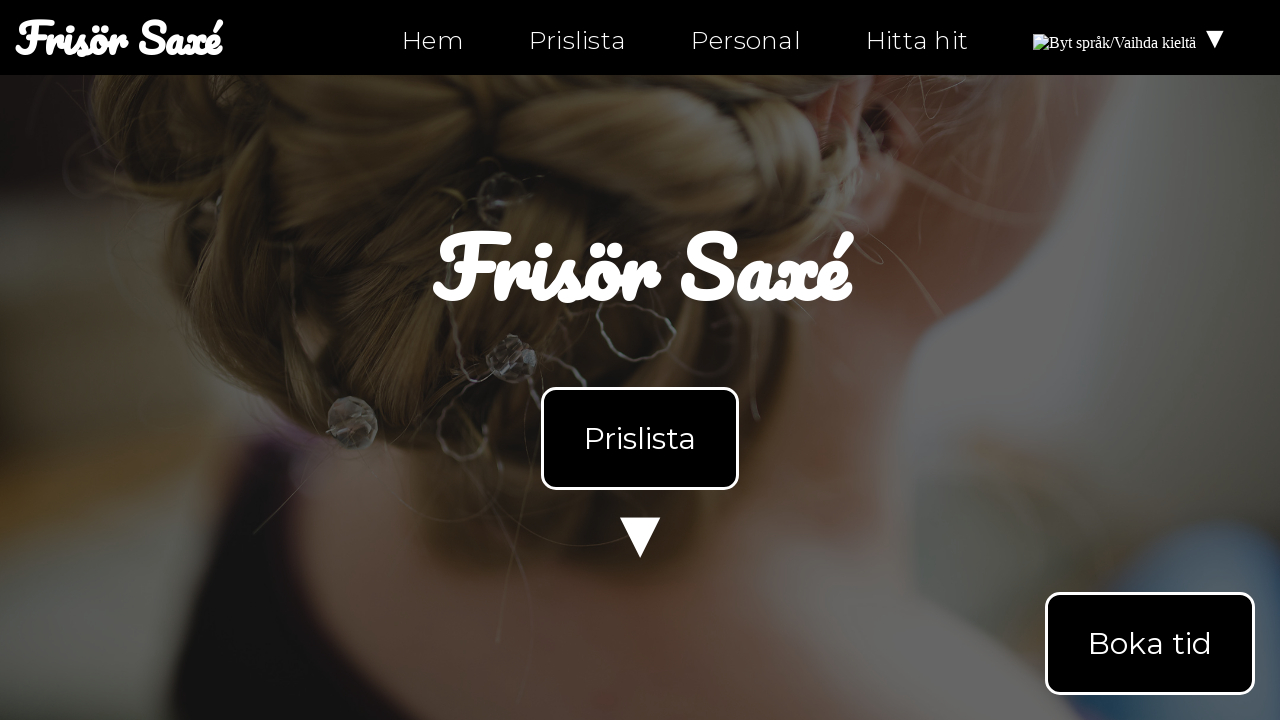

Verified 'Öppettider' (opening hours) text is present on index.html
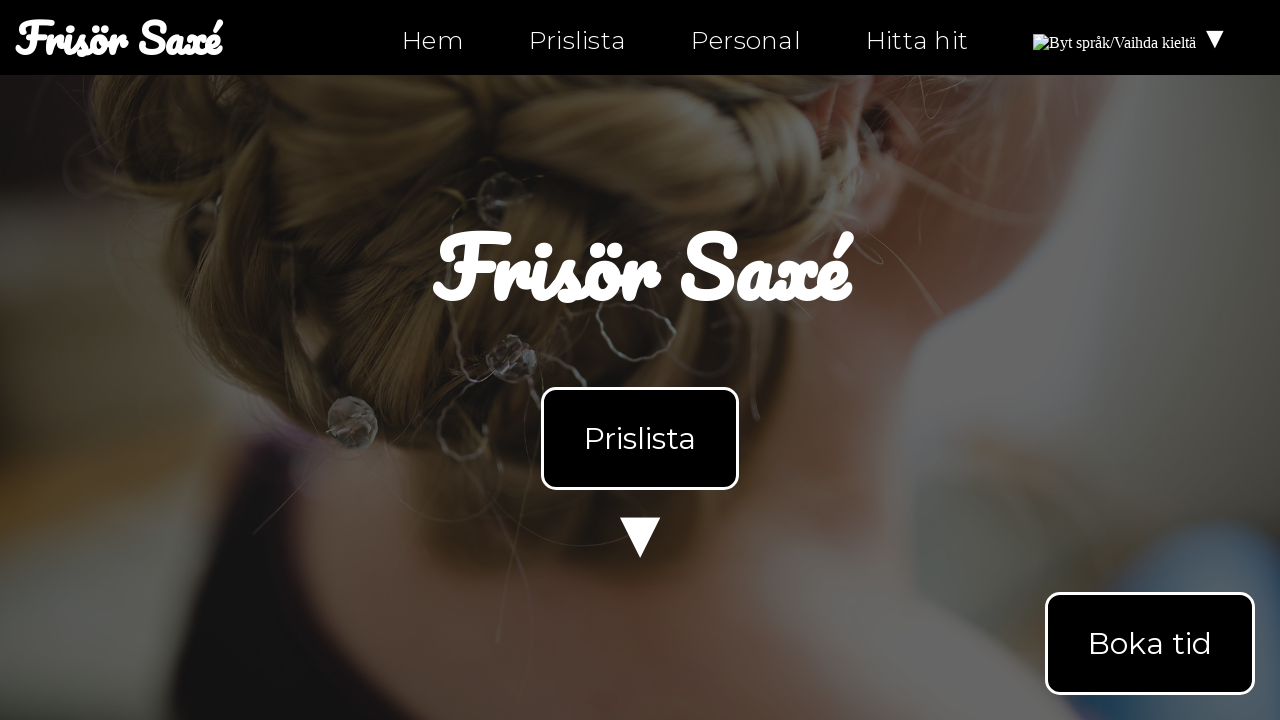

Verified 'Kontakt' (contact) text is present on index.html
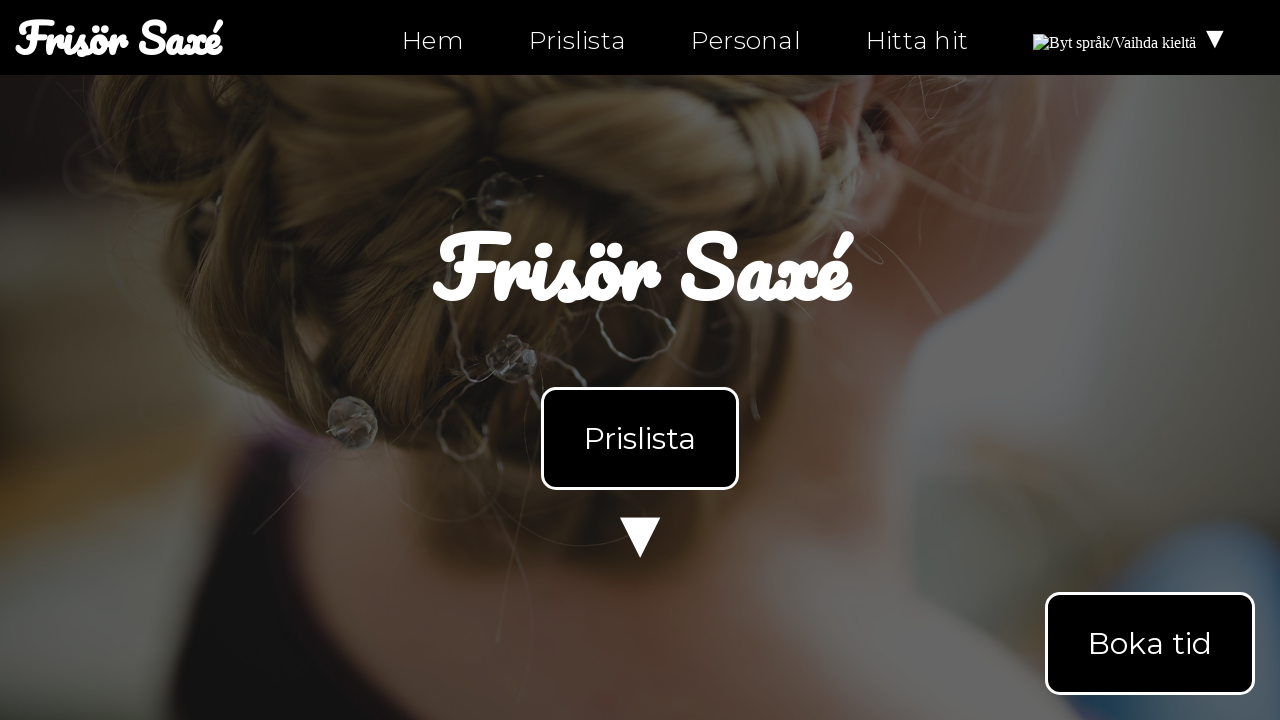

Verified phone number '0630-555-555' is present on index.html
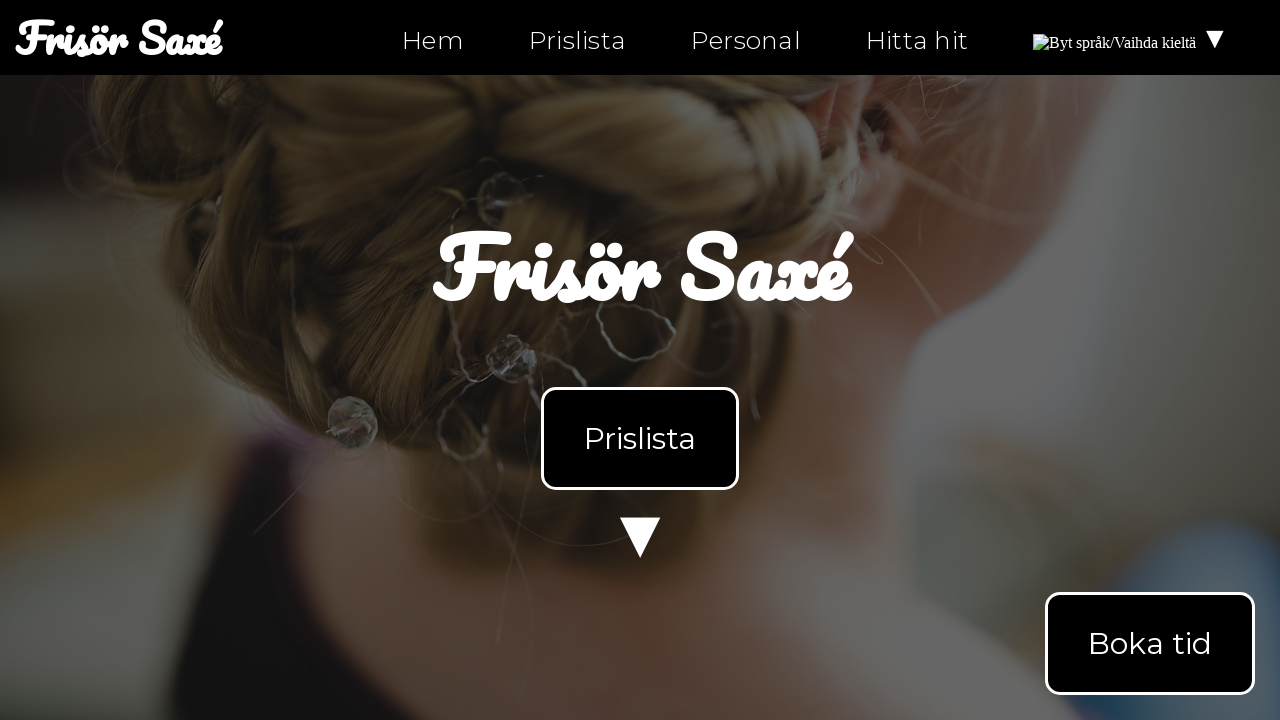

Verified email 'info@ntig-uppsala.github.io' is present on index.html
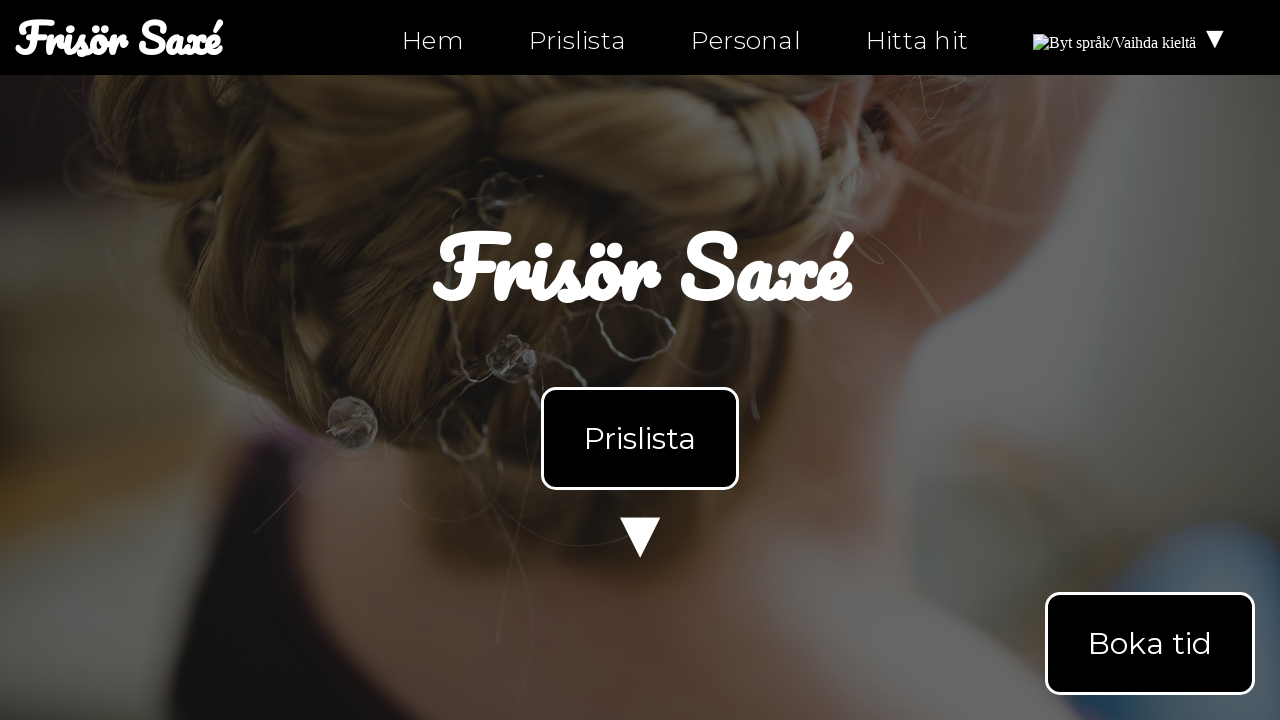

Verified 'Hitta hit' (find us) text is present on index.html
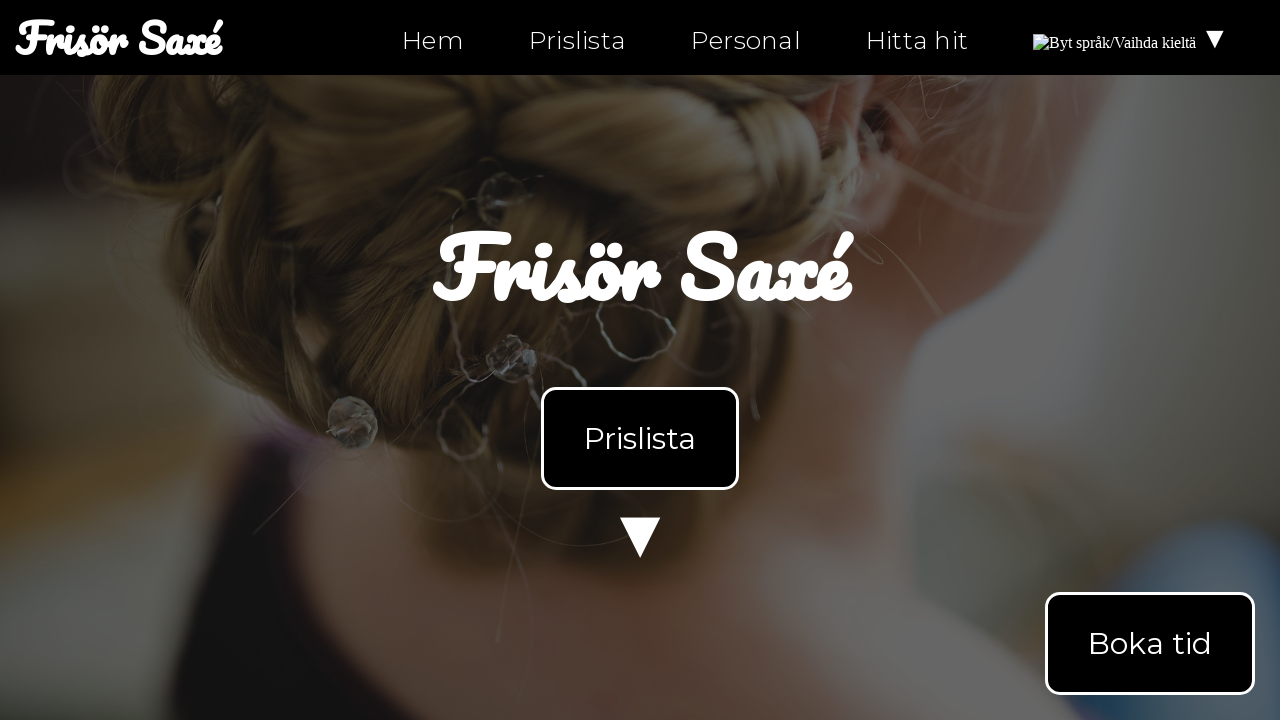

Verified address 'Fjällgatan 32H' is present on index.html
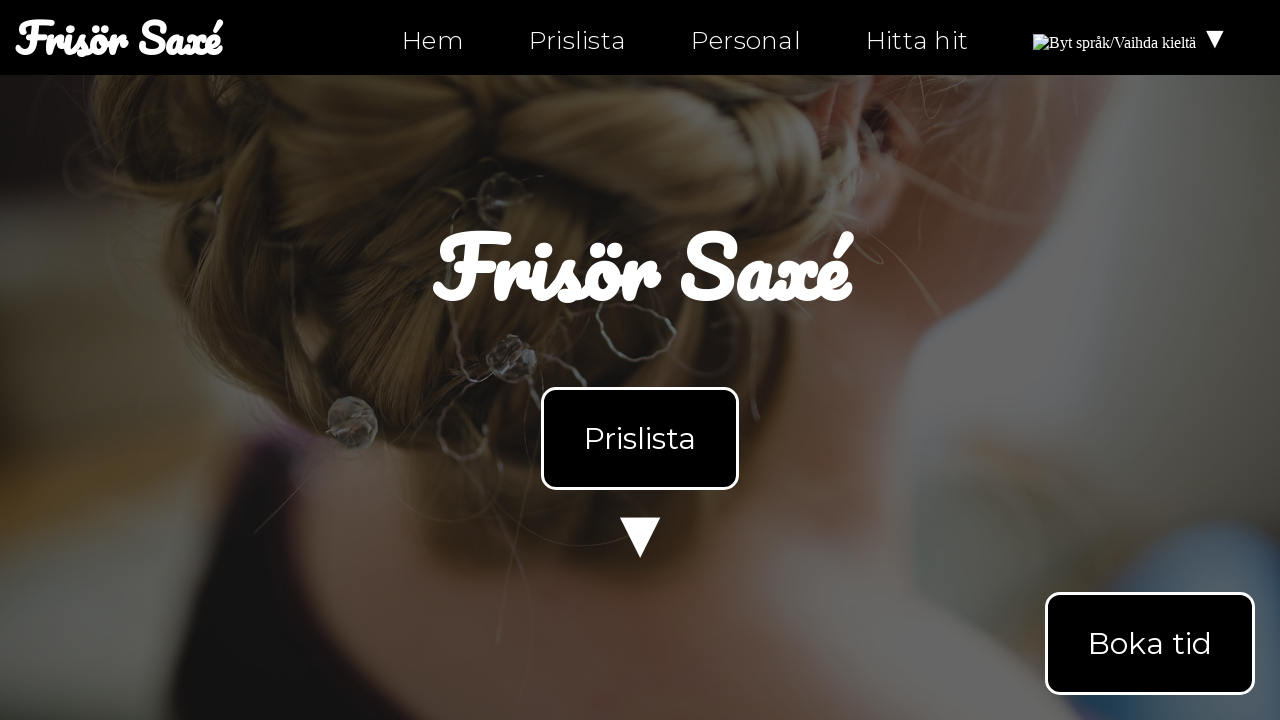

Verified postal code and city '981 39, Kiruna' is present on index.html
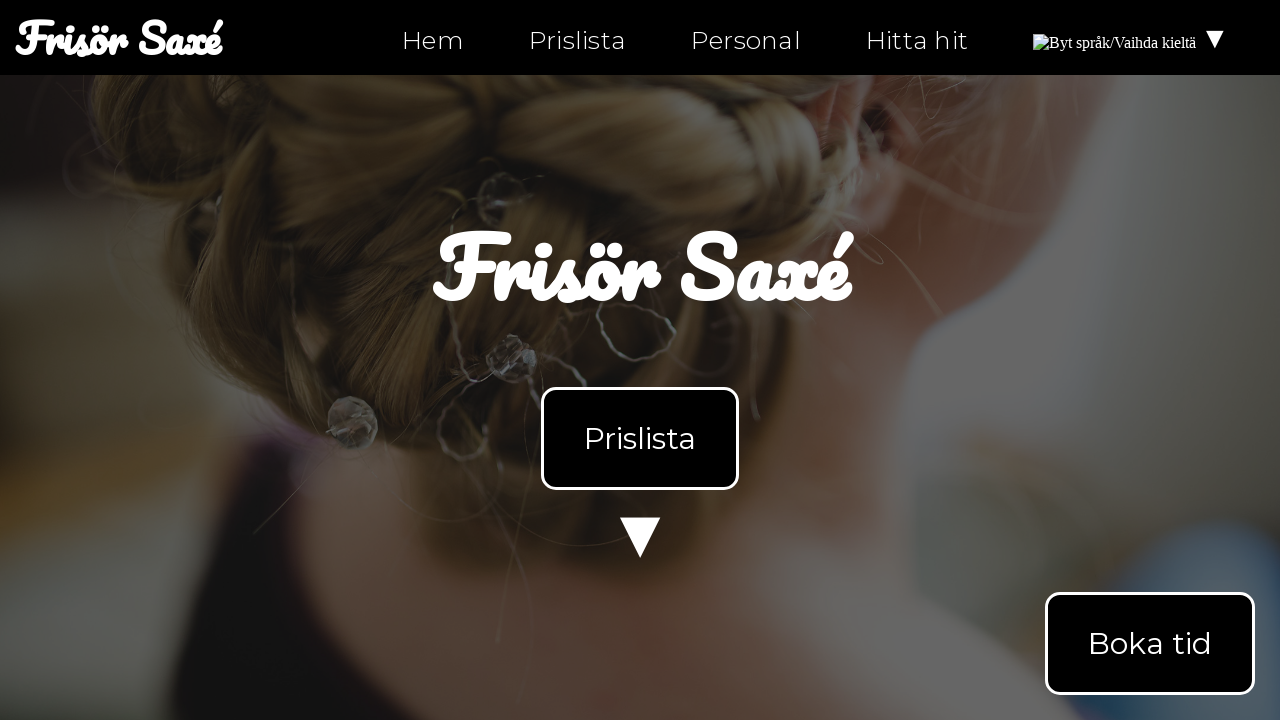

Verified 'Karta till oss' (map to us) text is present on index.html
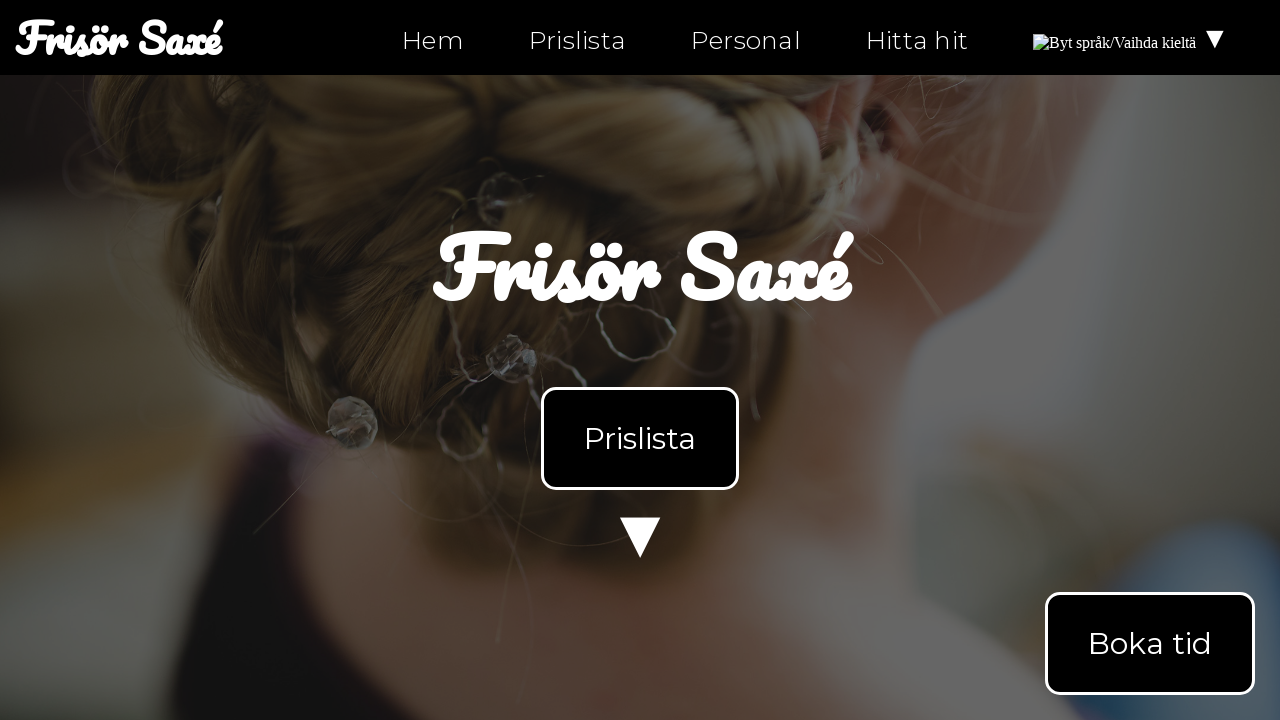

Navigated to personal.html page
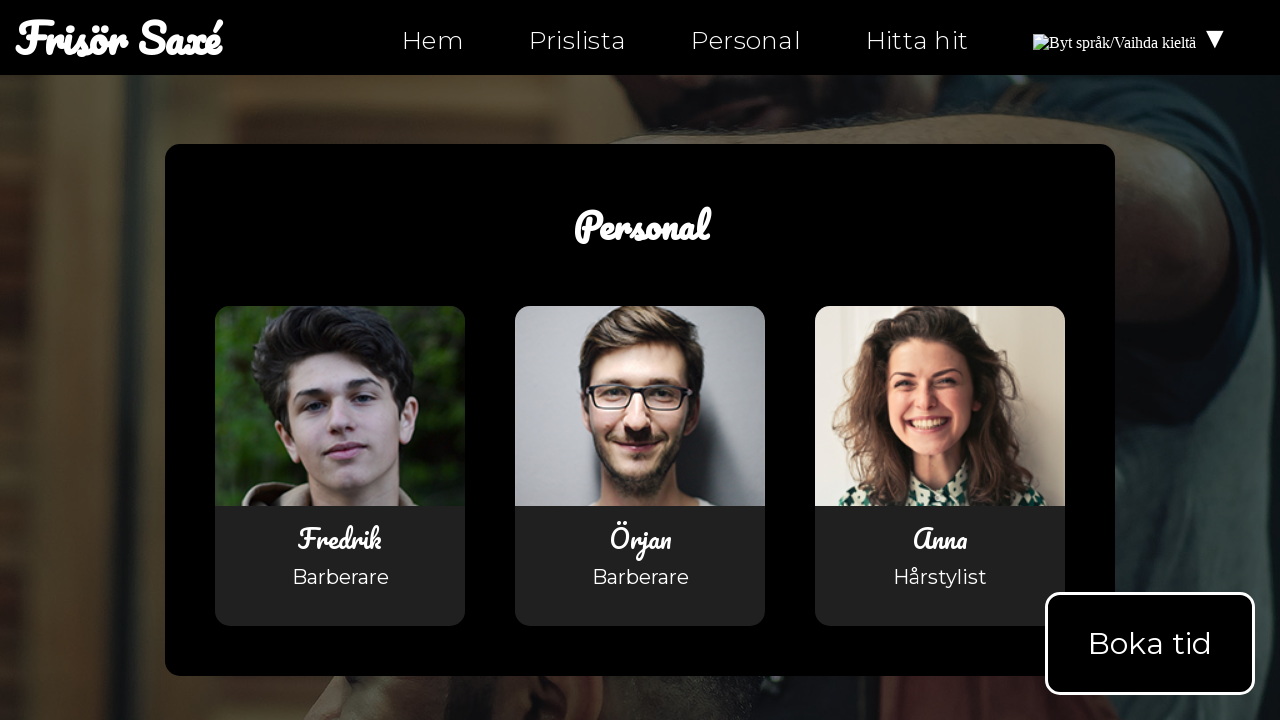

Retrieved body text content from personal.html
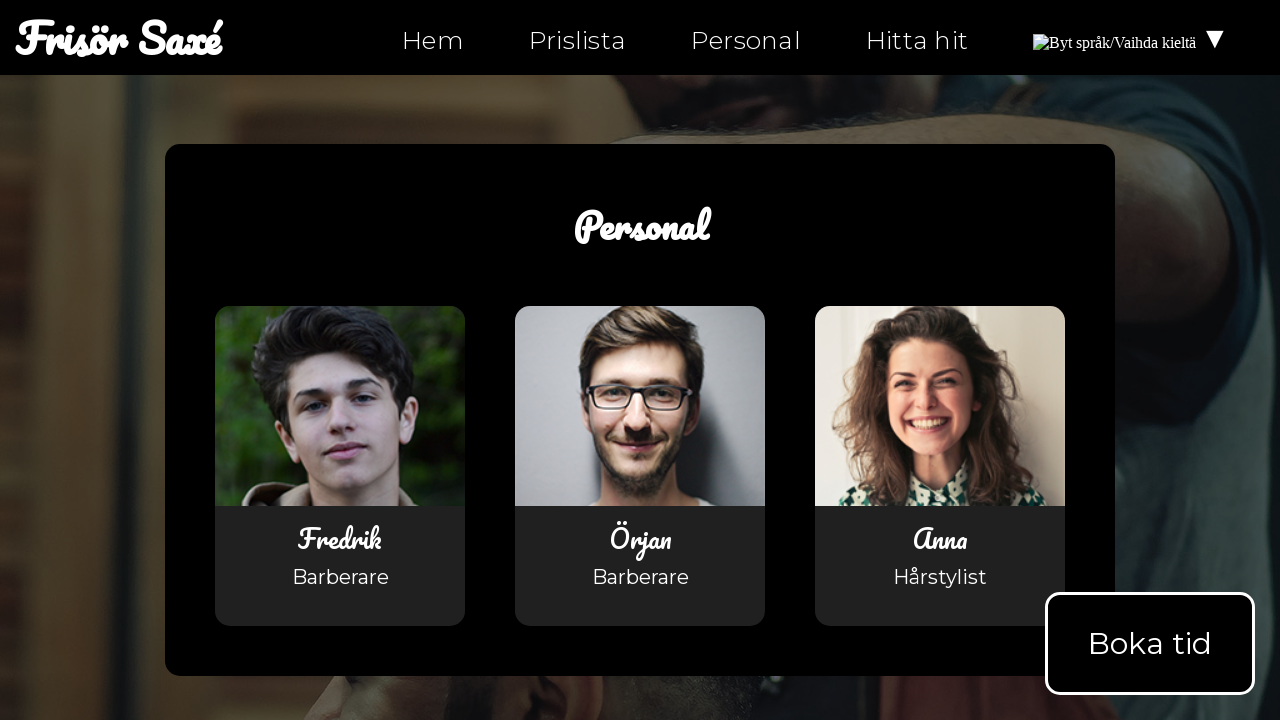

Verified 'Frisör Saxé' text is present on personal.html
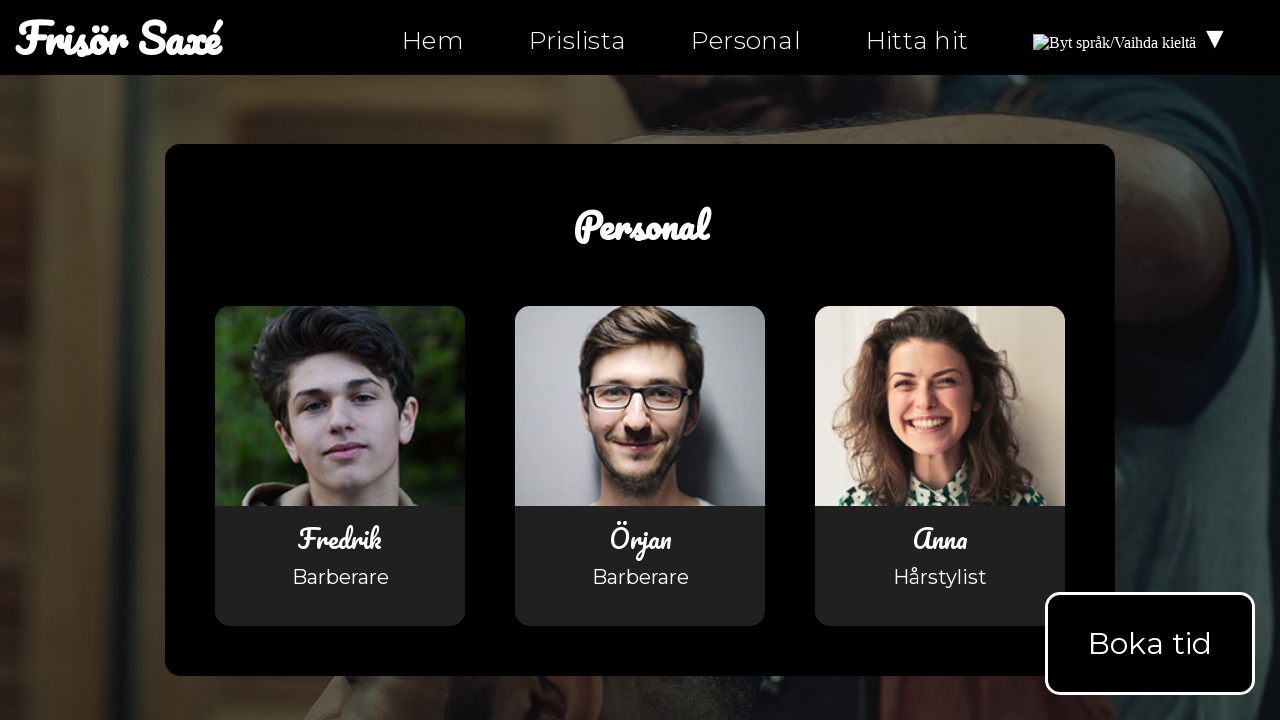

Verified 'Öppettider' (opening hours) text is present on personal.html
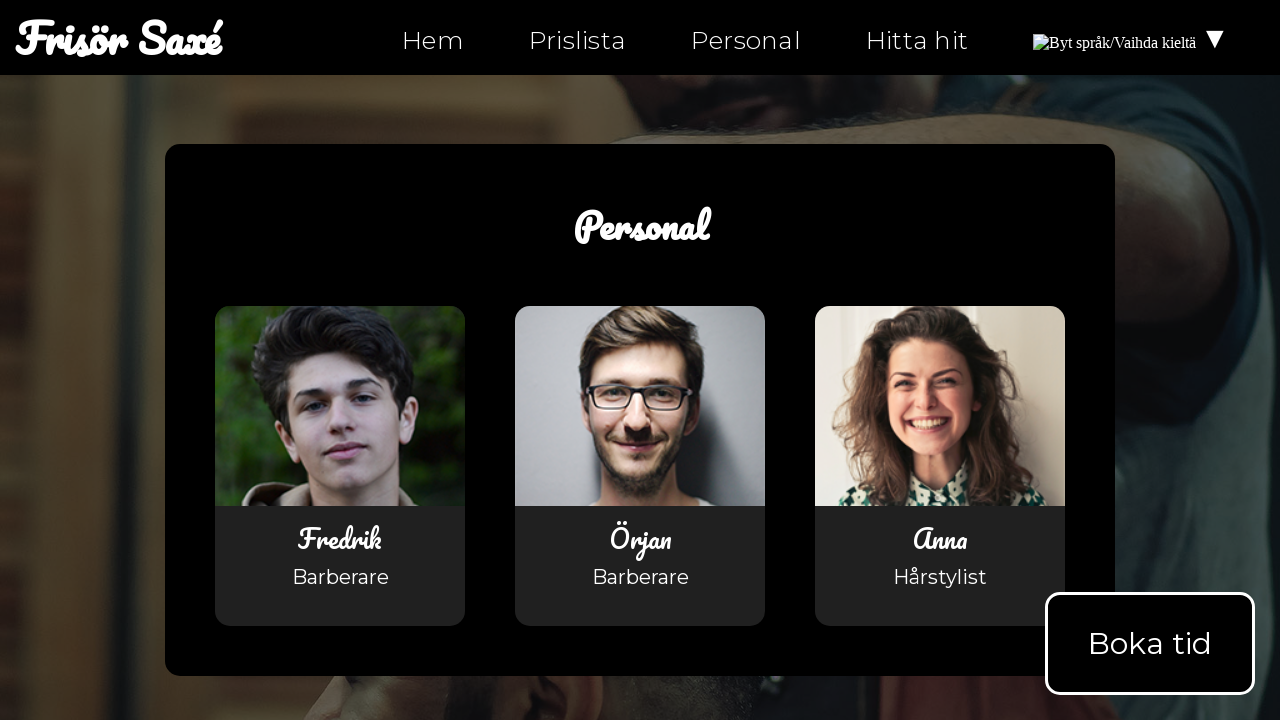

Navigated to hitta-hit.html page
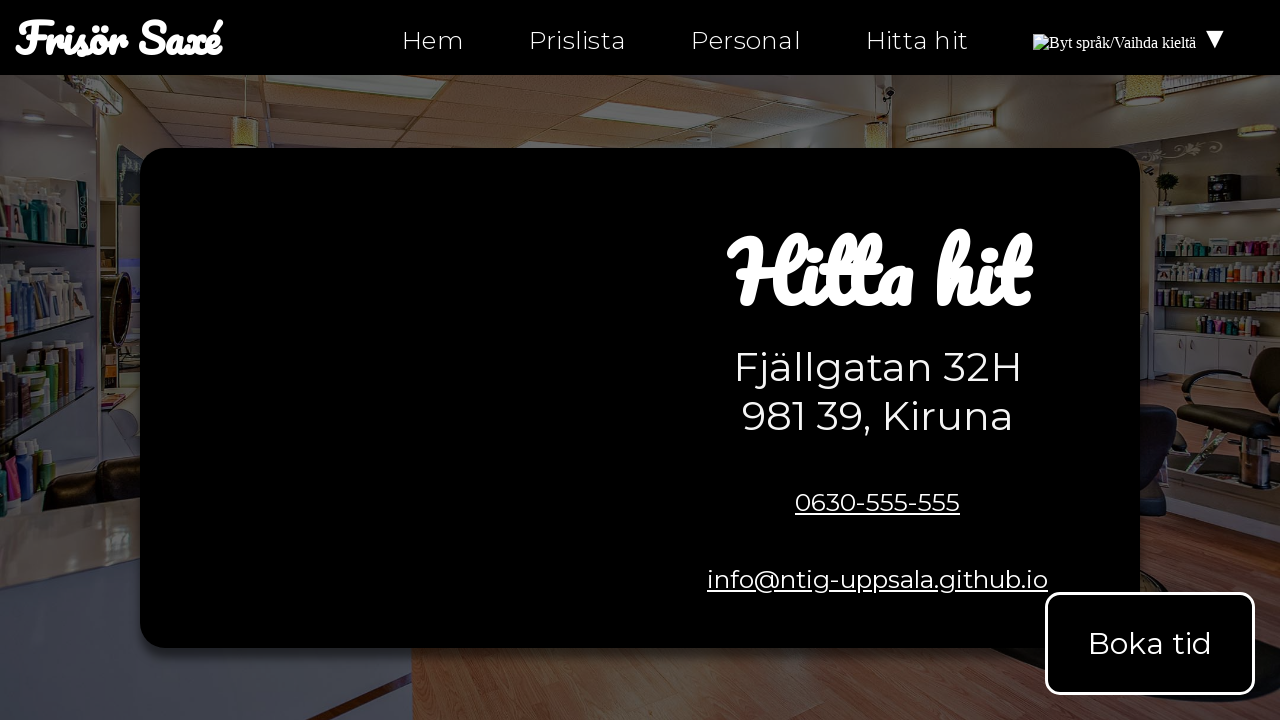

Retrieved body text content from hitta-hit.html
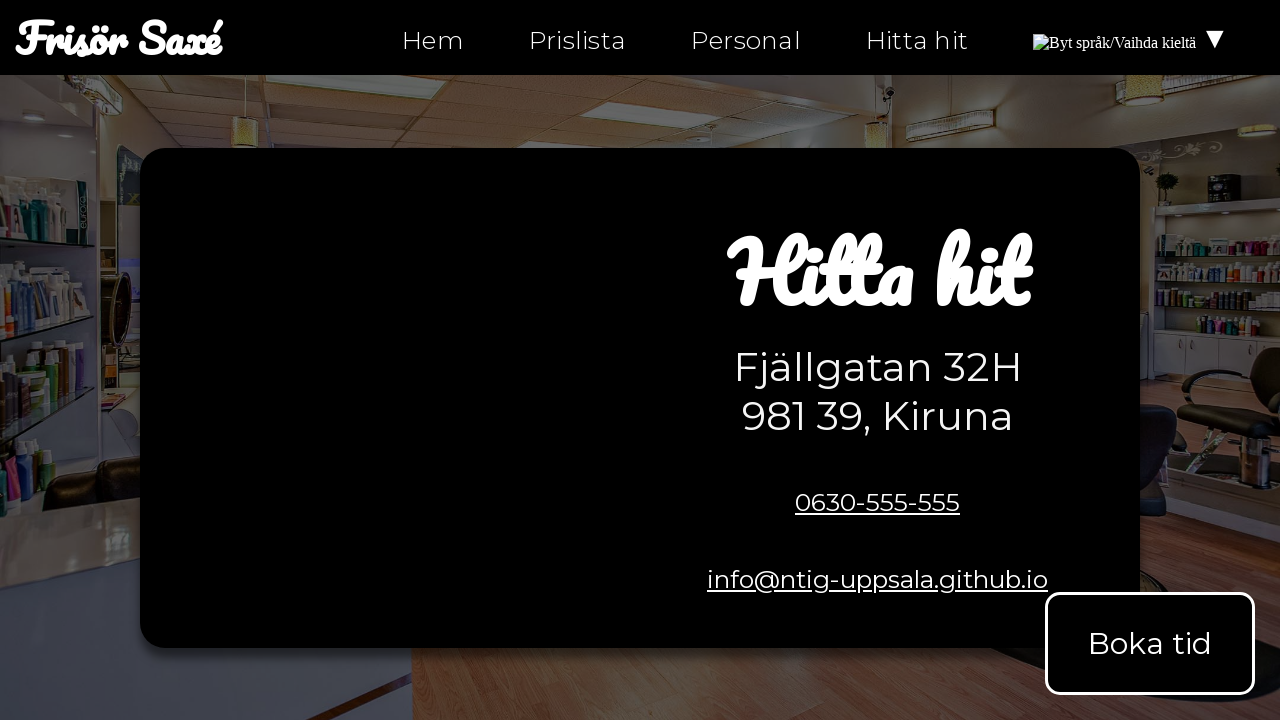

Verified 'Frisör Saxé' text is present on hitta-hit.html
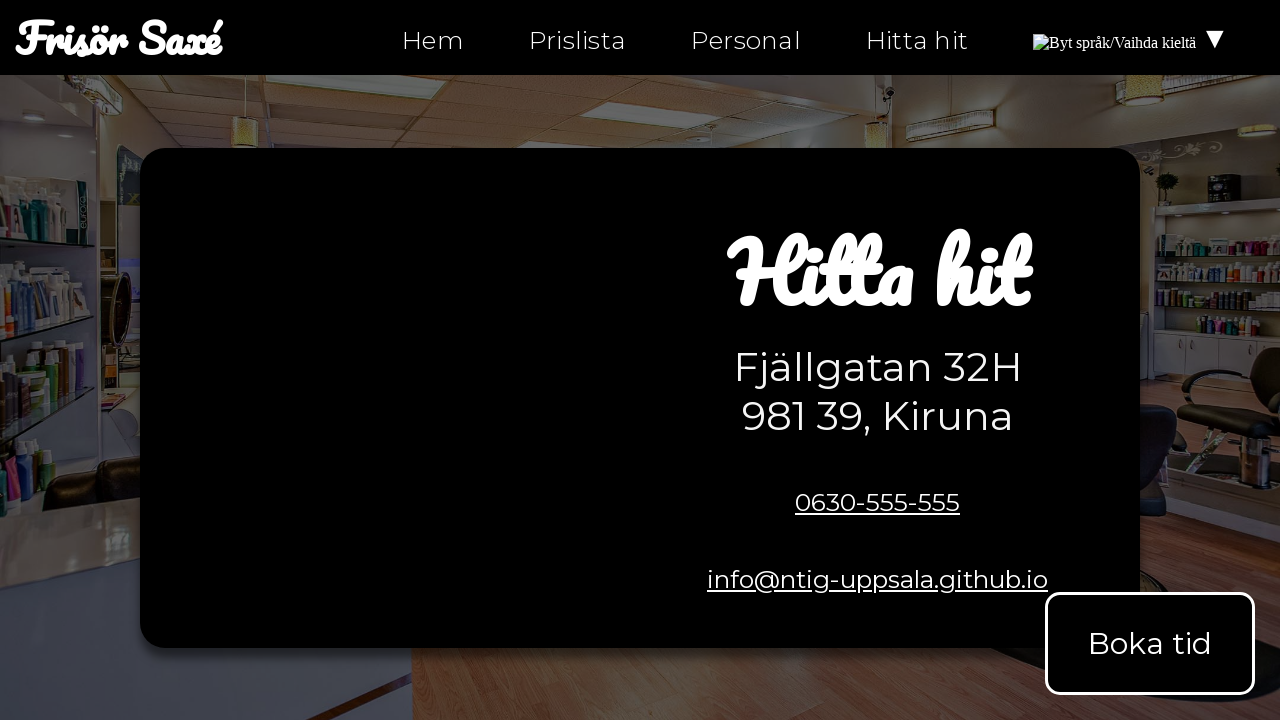

Verified 'Hitta hit' (find us) text is present on hitta-hit.html
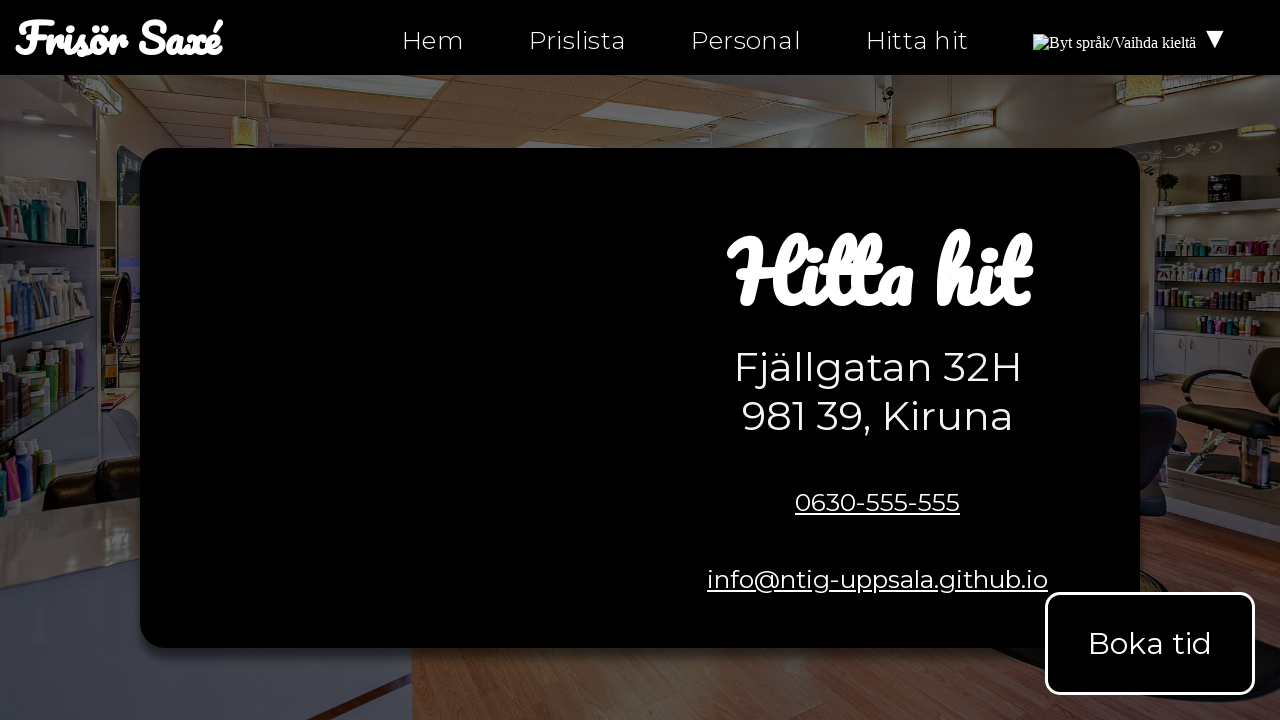

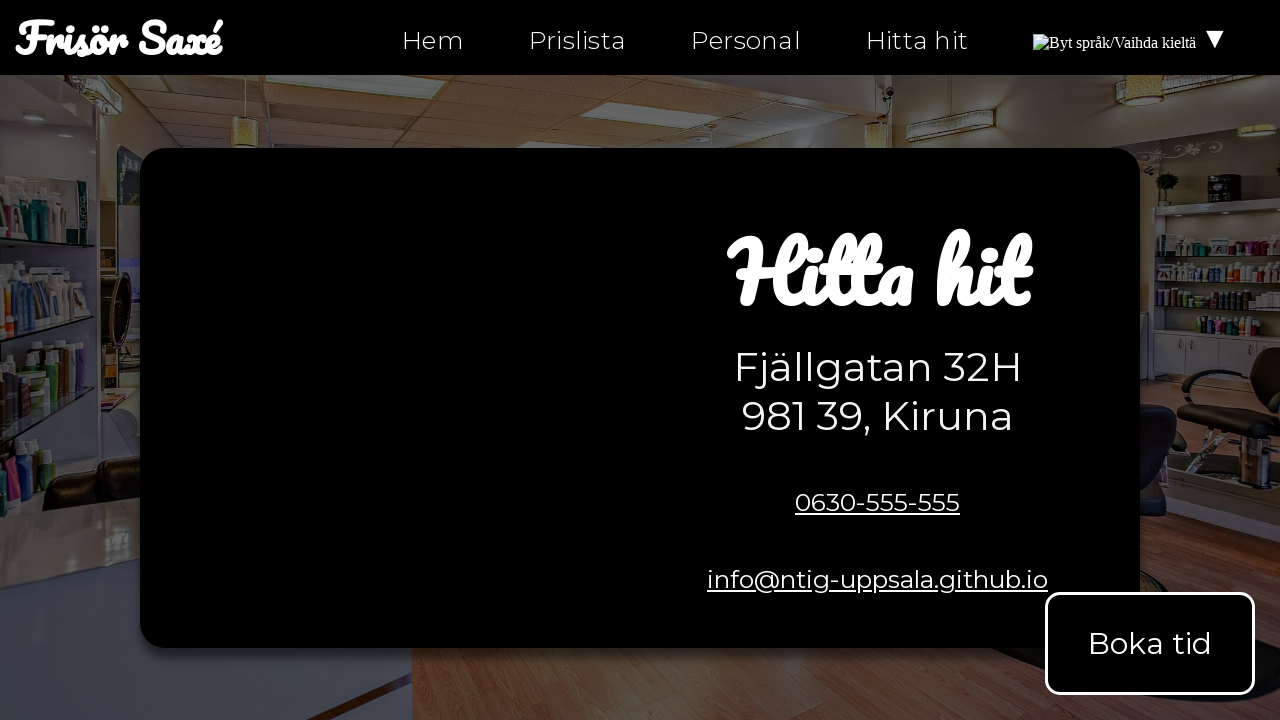